Tests handling of delayed alert by clicking a button that triggers an alert after a delay and accepting it

Starting URL: https://seleniumui.moderntester.pl/alerts.php

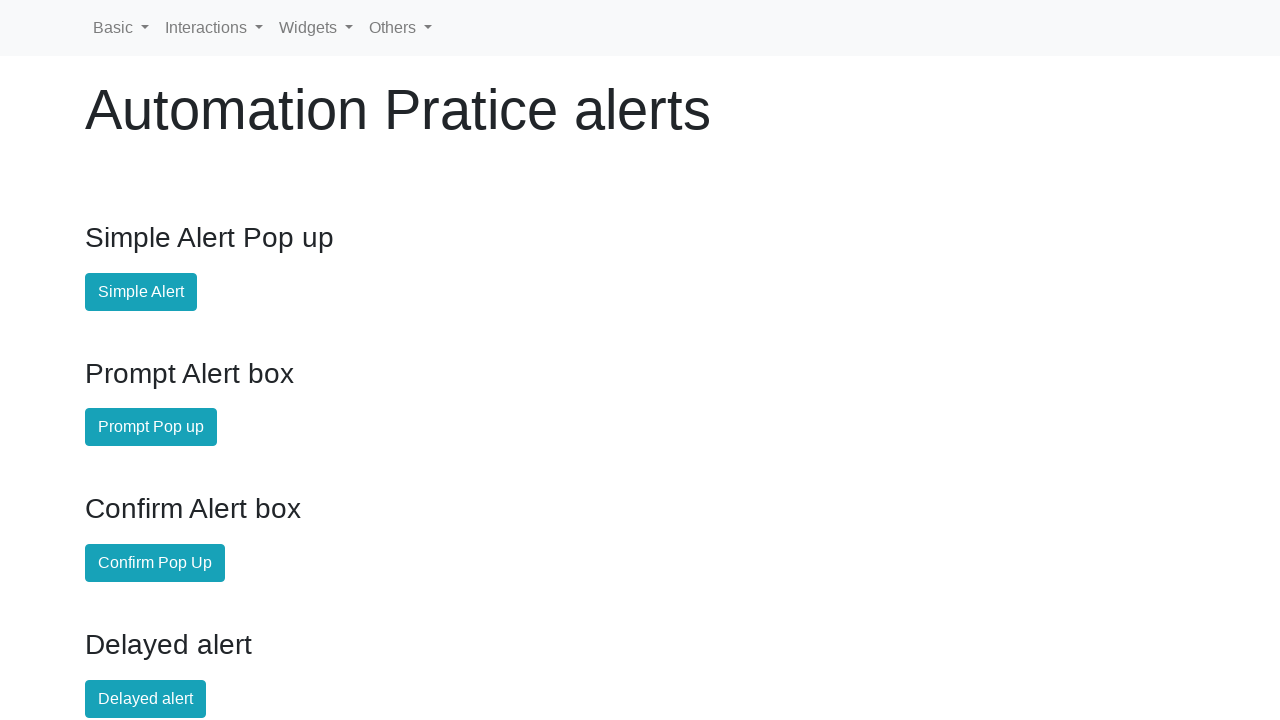

Navigated to alerts test page
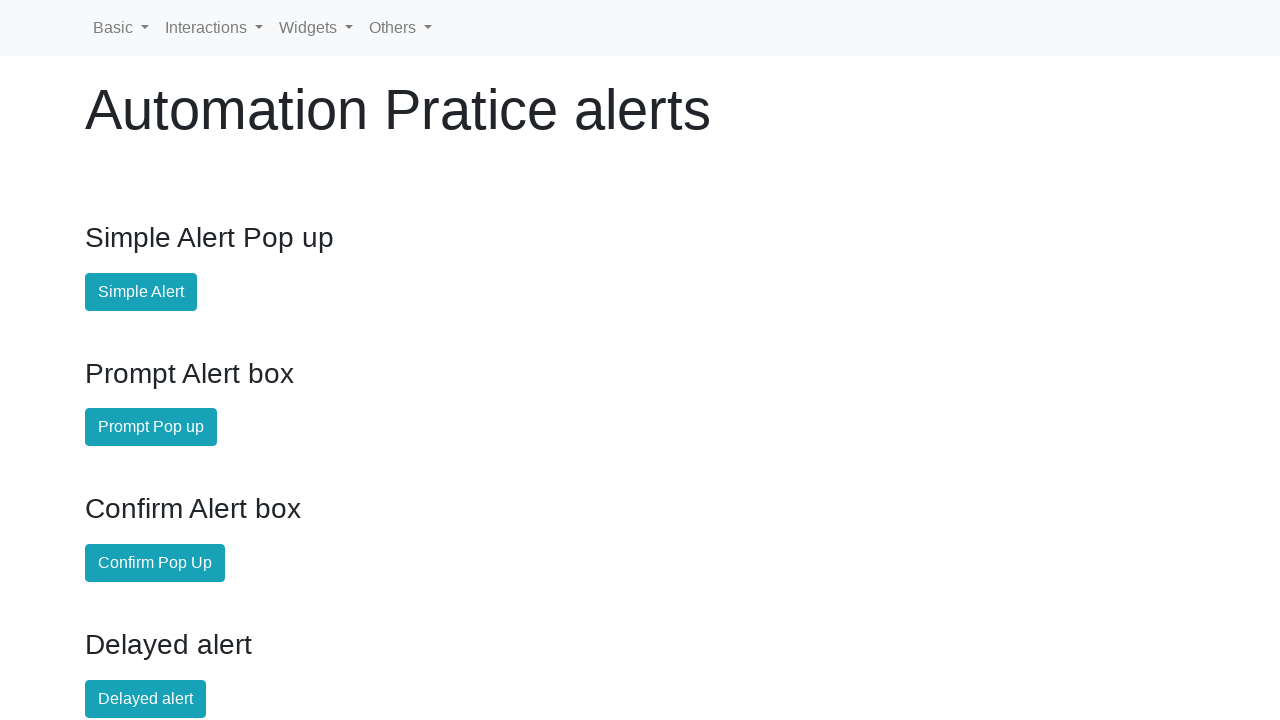

Clicked button to trigger delayed alert at (146, 699) on #delayed-alert
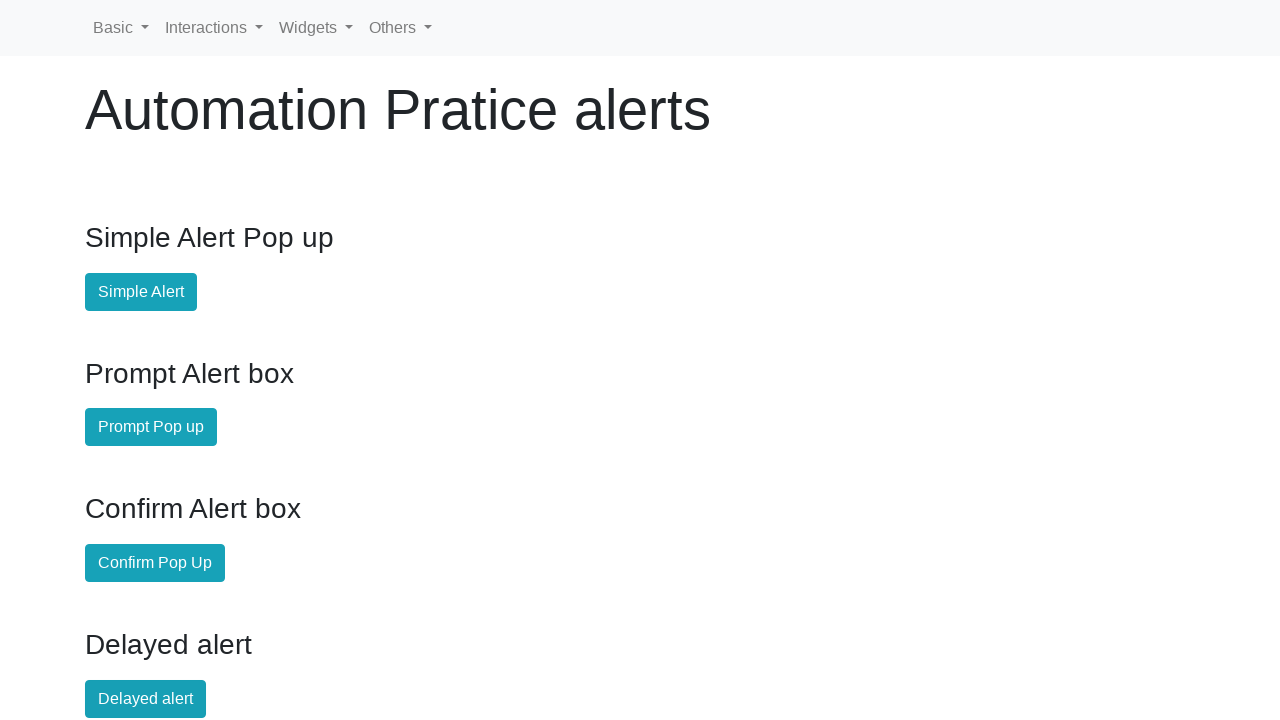

Waited for alert to appear
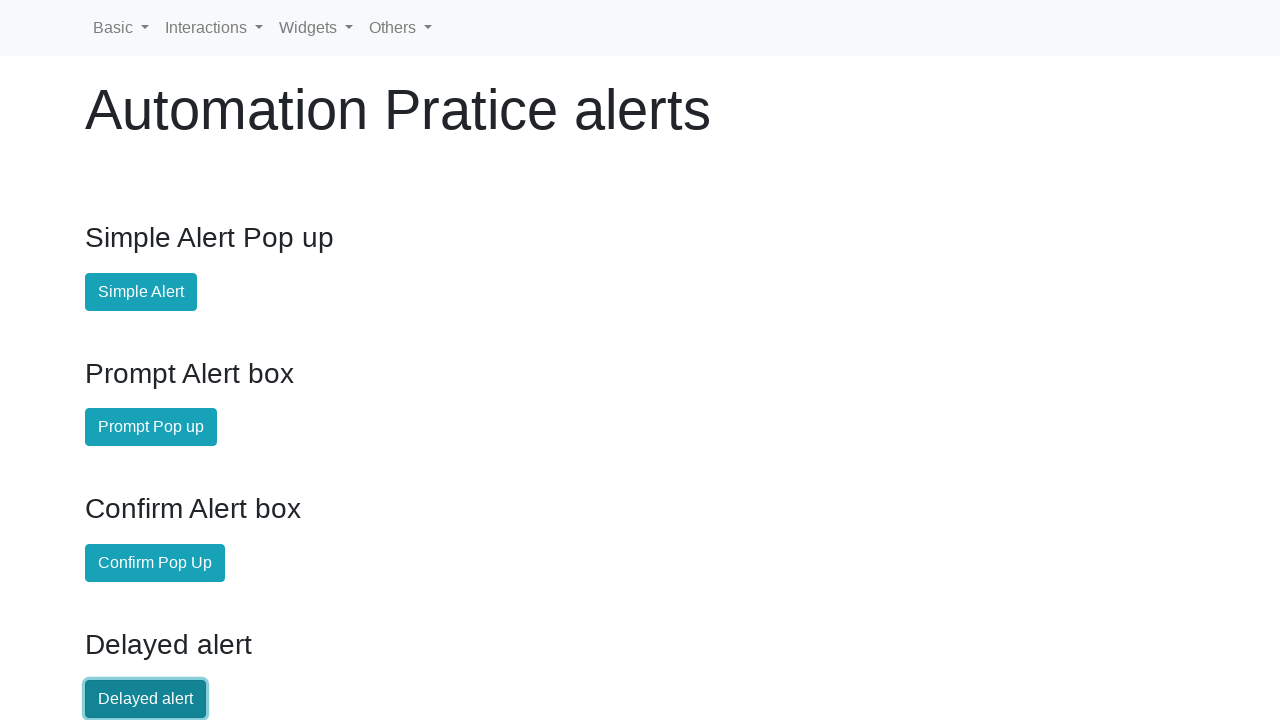

Set up dialog handler to accept alert
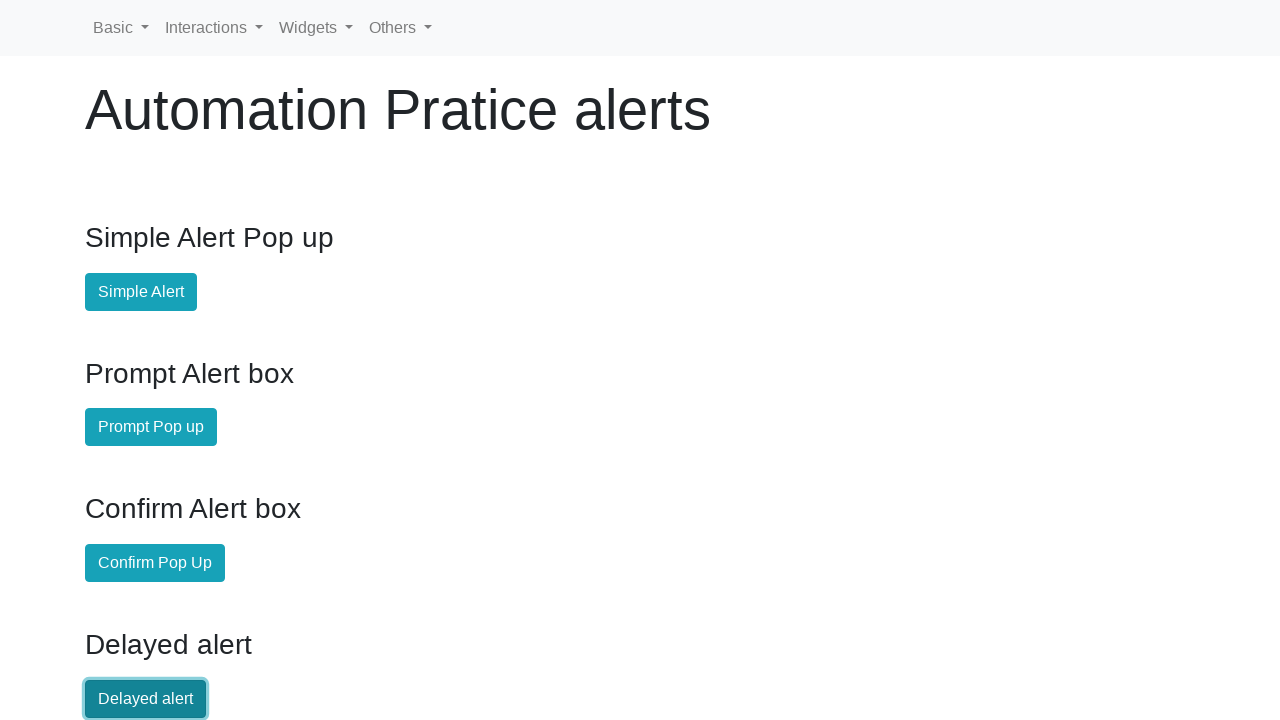

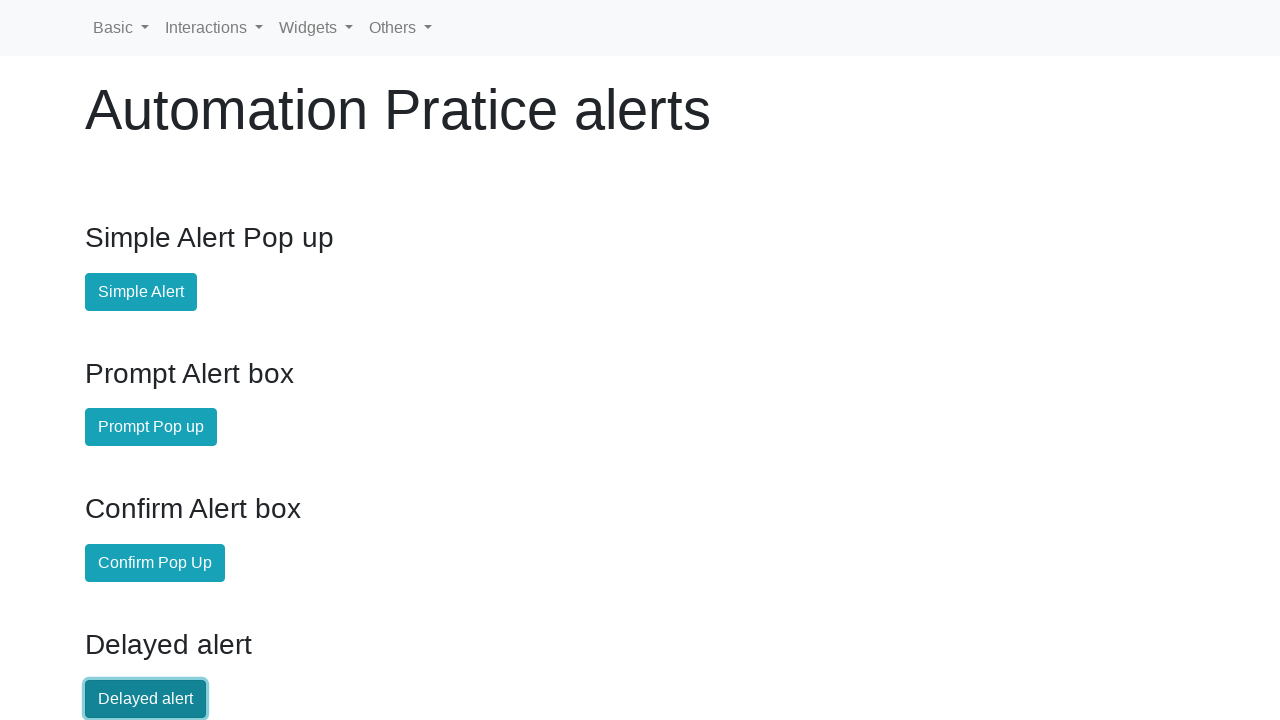